Tests that the browser back button works correctly when navigating between filter views

Starting URL: https://demo.playwright.dev/todomvc

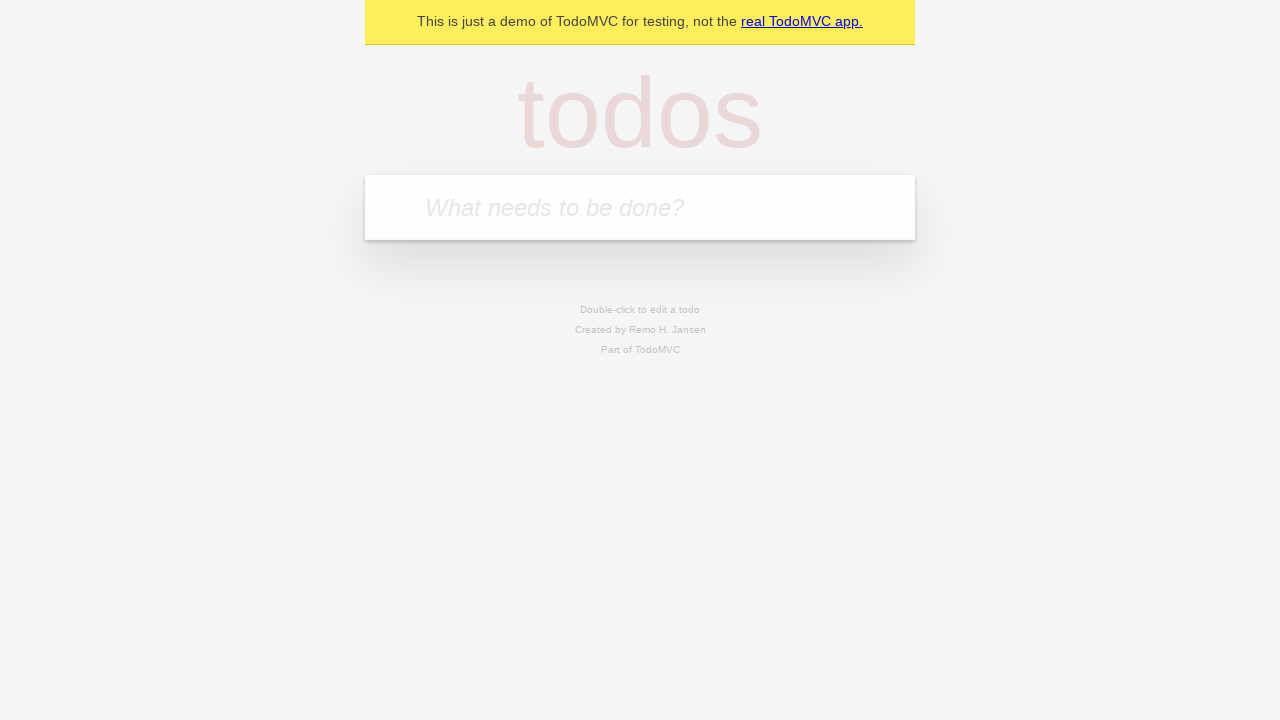

Filled todo input with 'buy some cheese' on internal:attr=[placeholder="What needs to be done?"i]
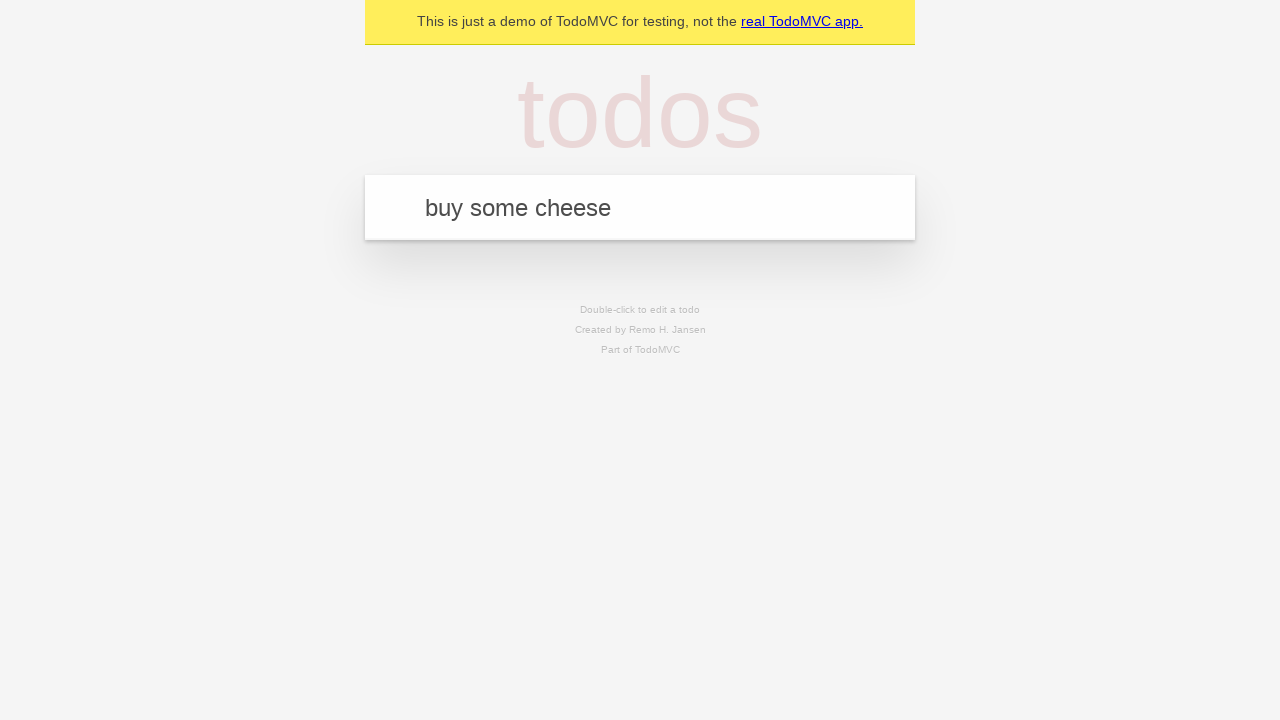

Pressed Enter to create todo 'buy some cheese' on internal:attr=[placeholder="What needs to be done?"i]
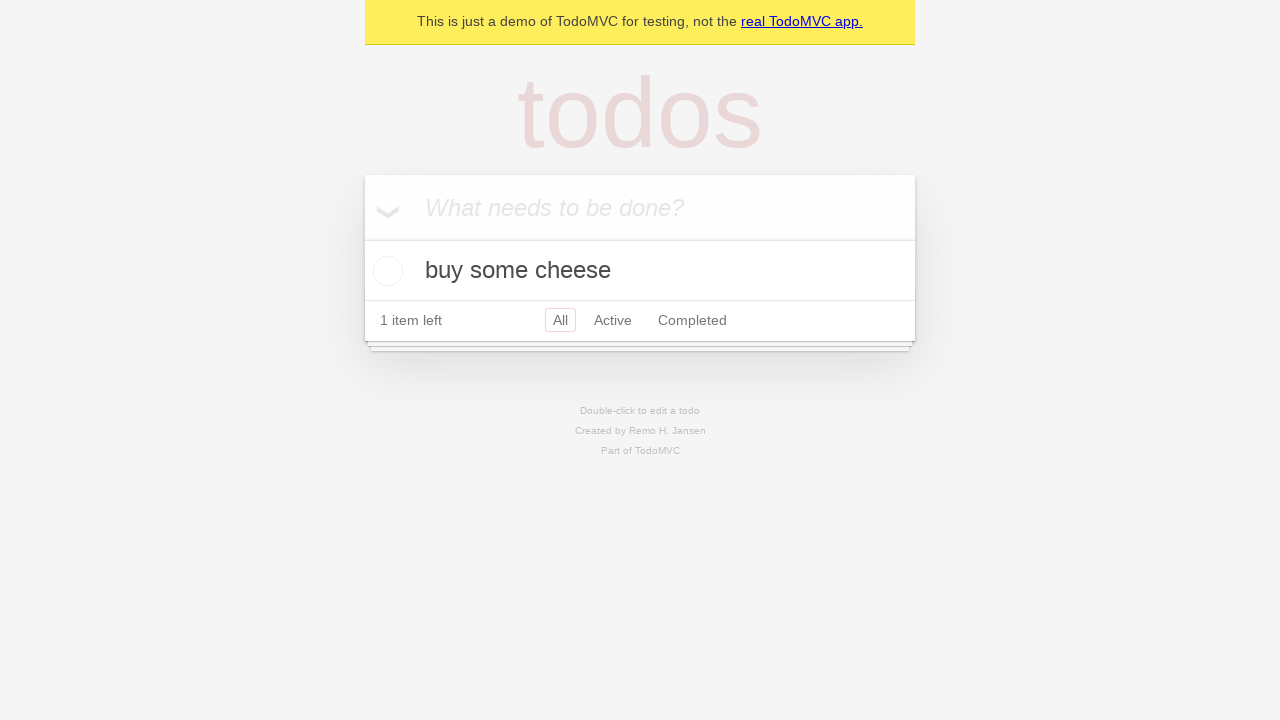

Filled todo input with 'feed the cat' on internal:attr=[placeholder="What needs to be done?"i]
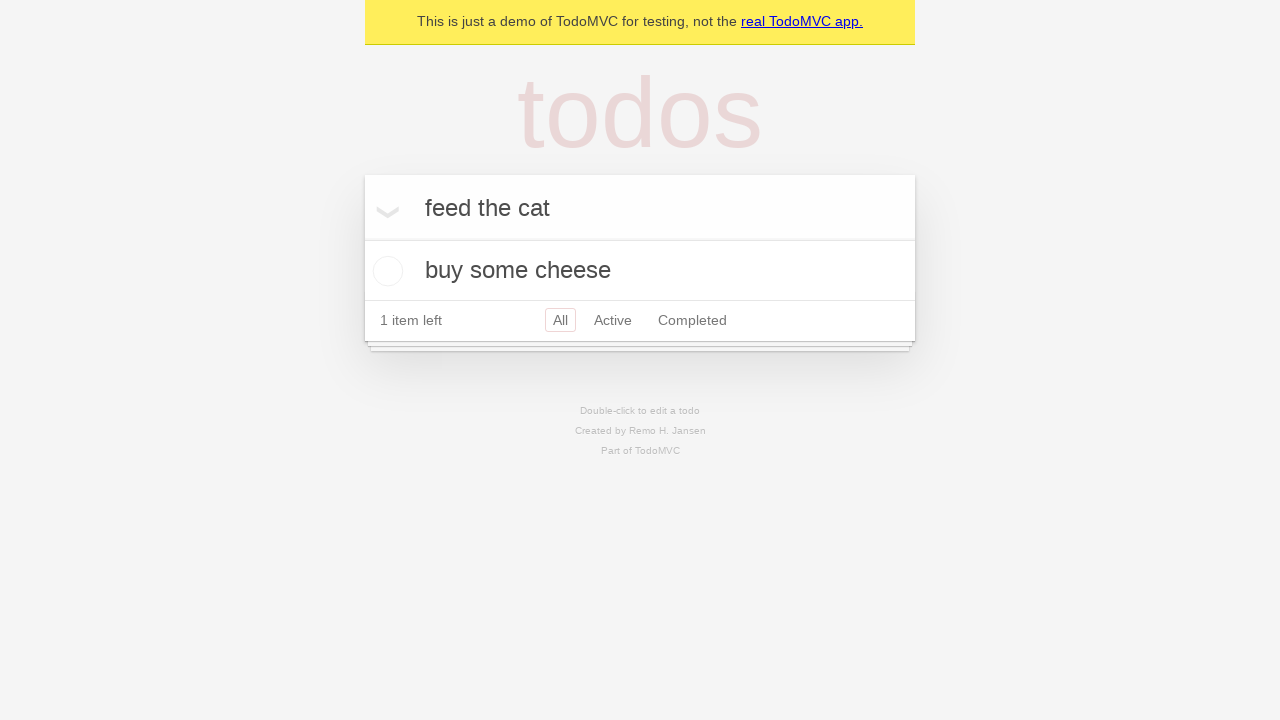

Pressed Enter to create todo 'feed the cat' on internal:attr=[placeholder="What needs to be done?"i]
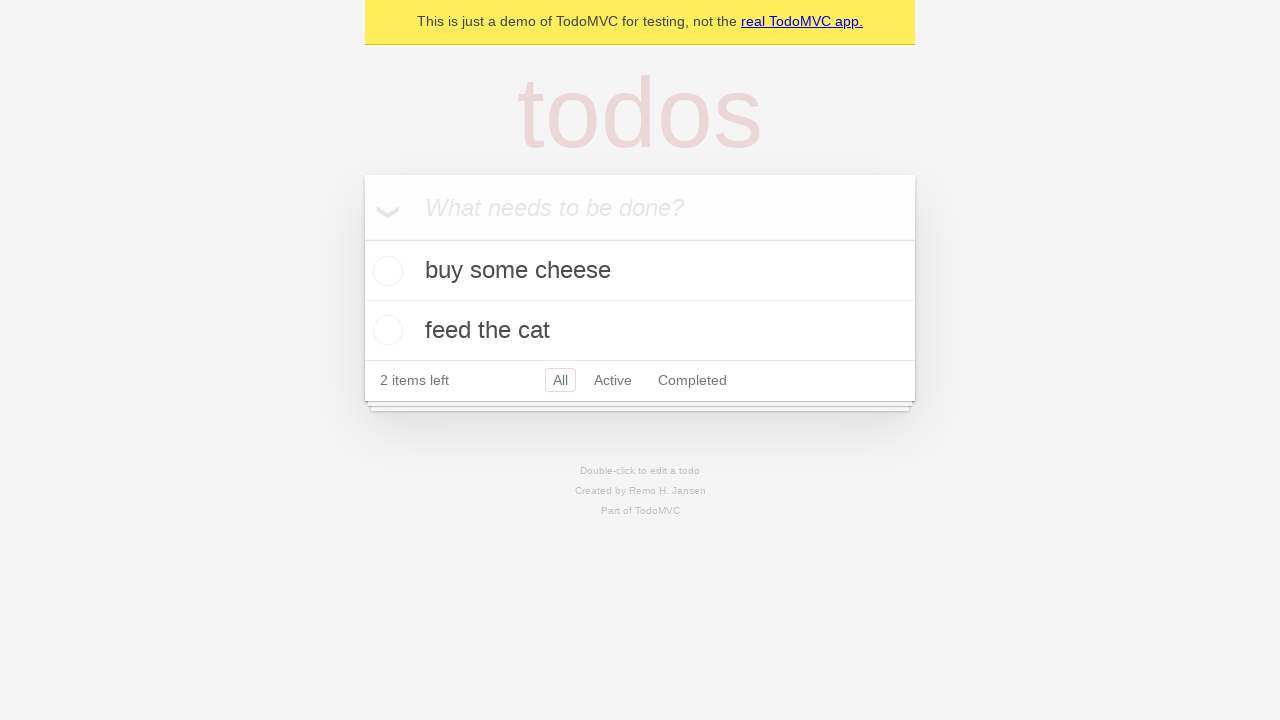

Filled todo input with 'book a doctors appointment' on internal:attr=[placeholder="What needs to be done?"i]
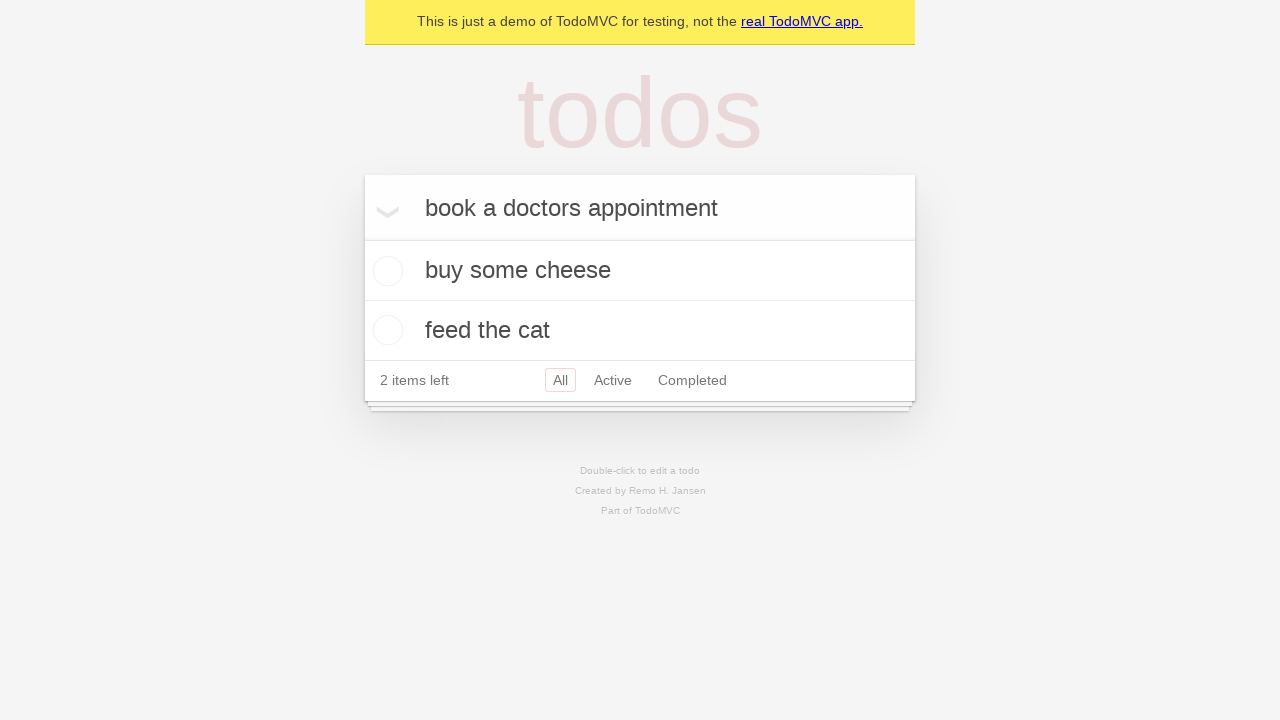

Pressed Enter to create todo 'book a doctors appointment' on internal:attr=[placeholder="What needs to be done?"i]
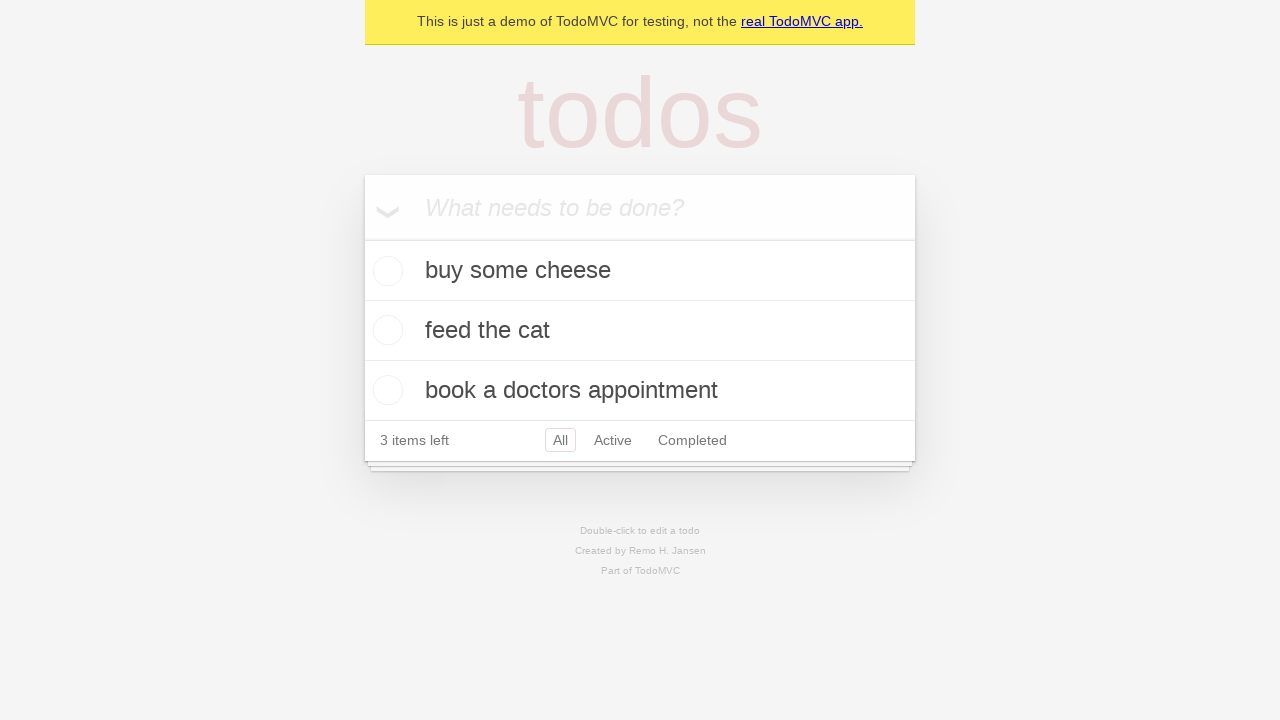

Filled todo input with 'random' on internal:attr=[placeholder="What needs to be done?"i]
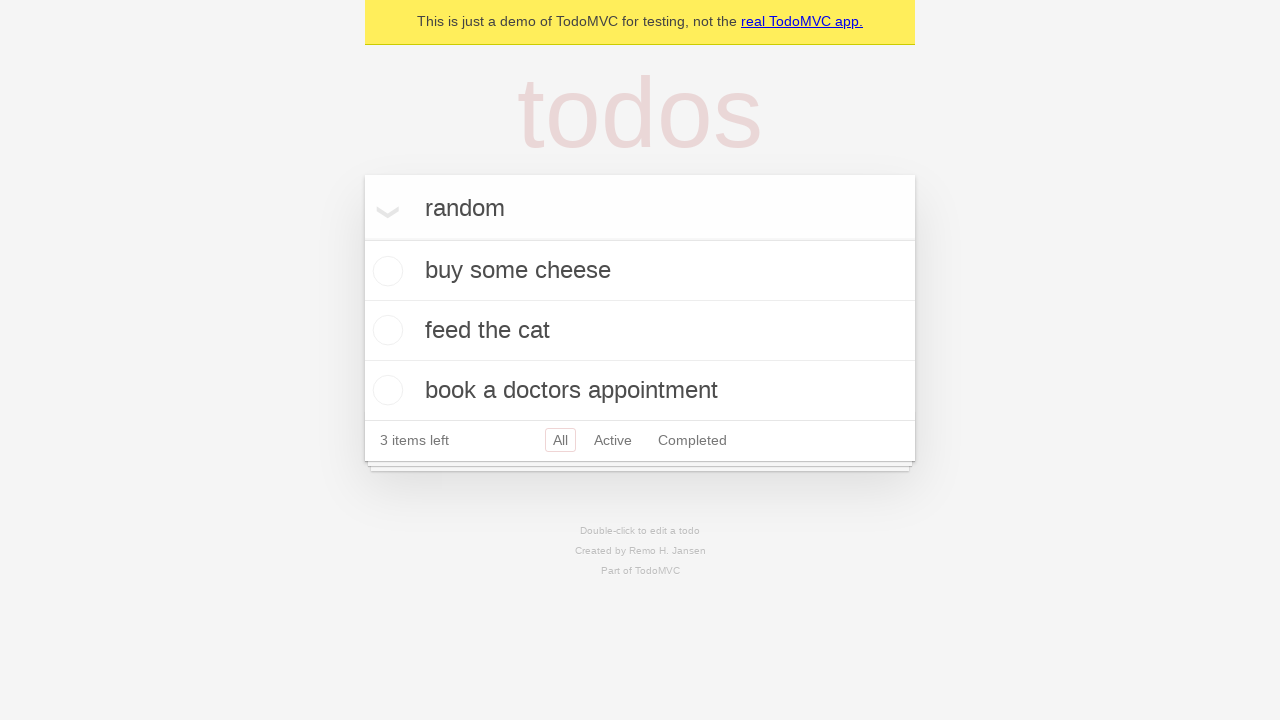

Pressed Enter to create todo 'random' on internal:attr=[placeholder="What needs to be done?"i]
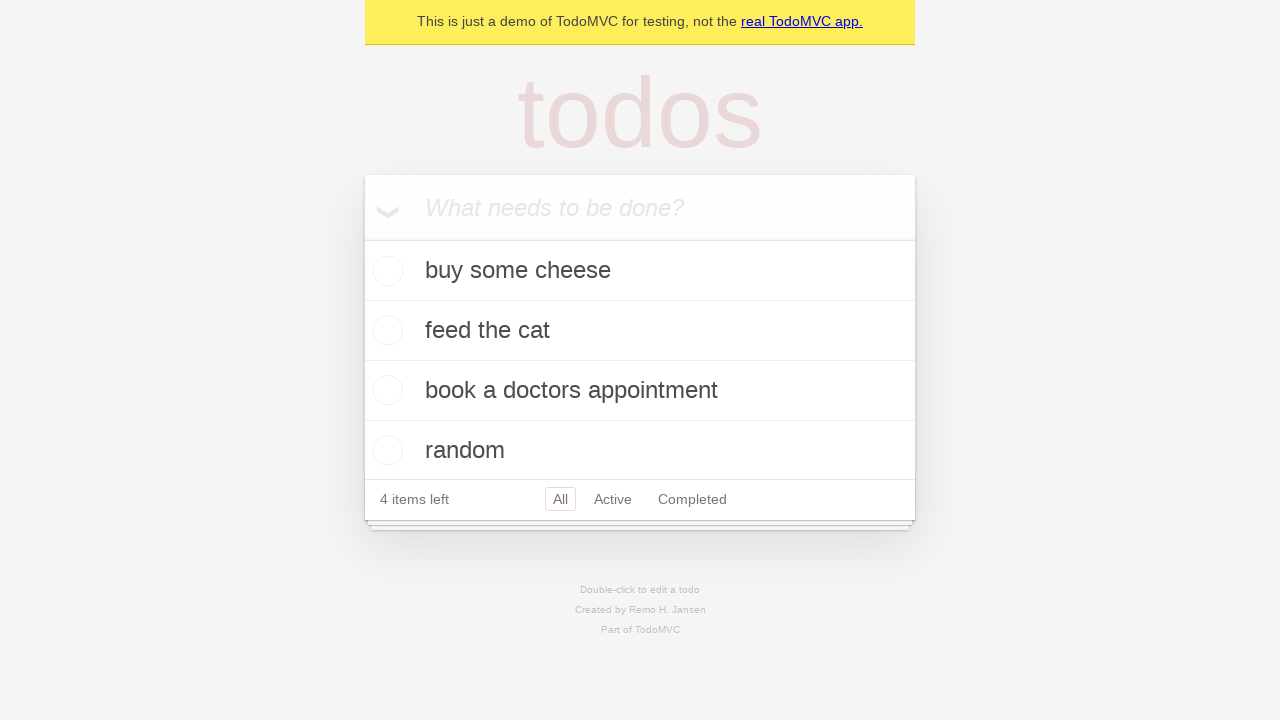

Waited for all 4 todos to be created
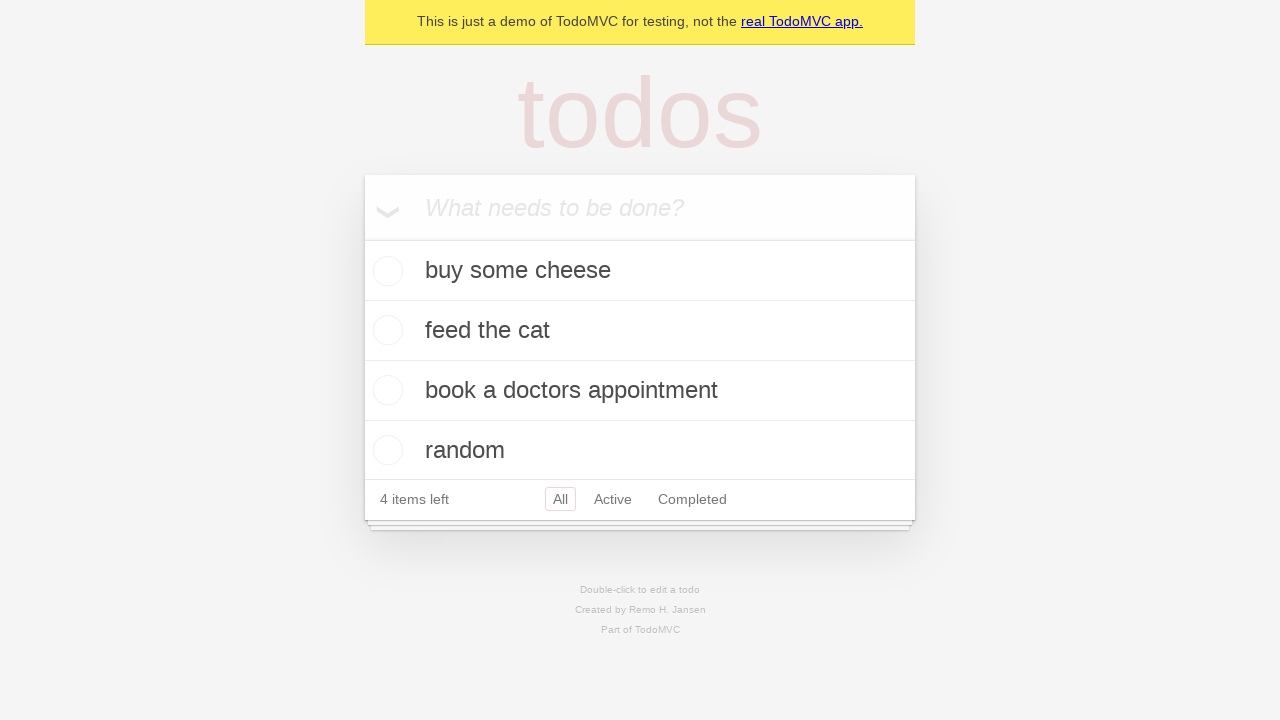

Checked the second todo item at (385, 330) on internal:testid=[data-testid="todo-item"s] >> nth=1 >> internal:role=checkbox
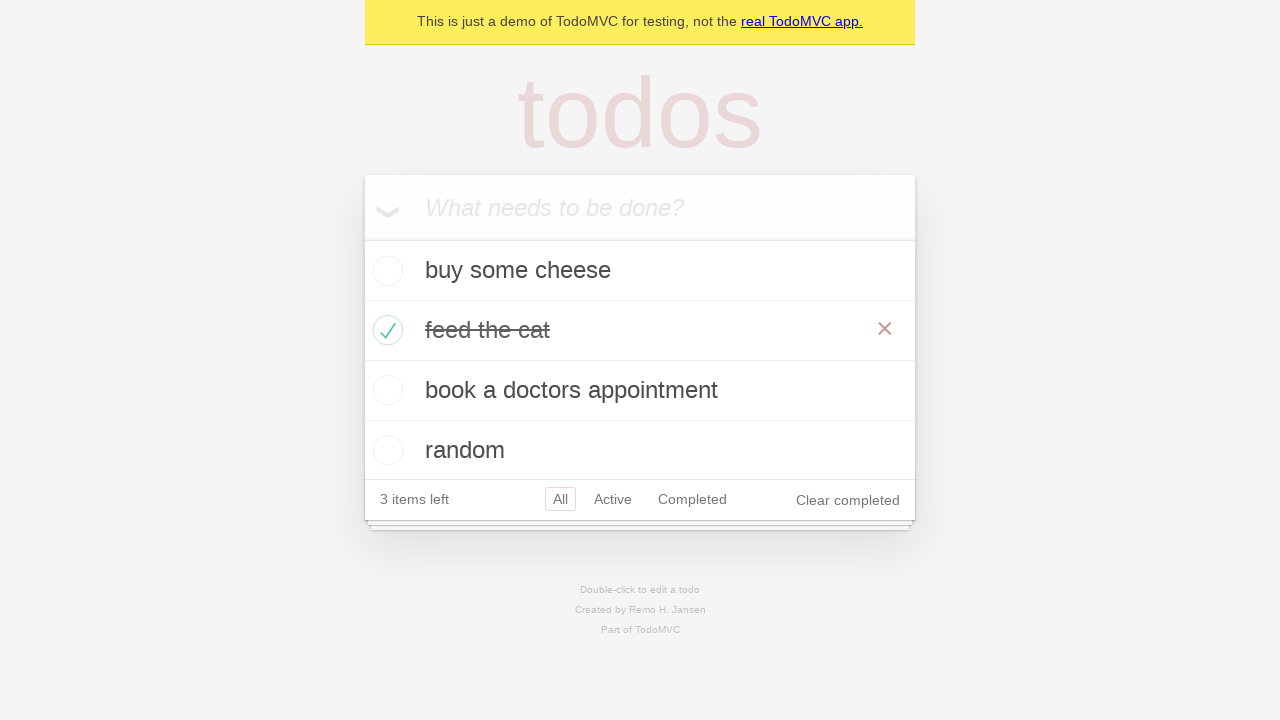

Clicked 'All' filter link at (560, 499) on internal:role=link[name="All"i]
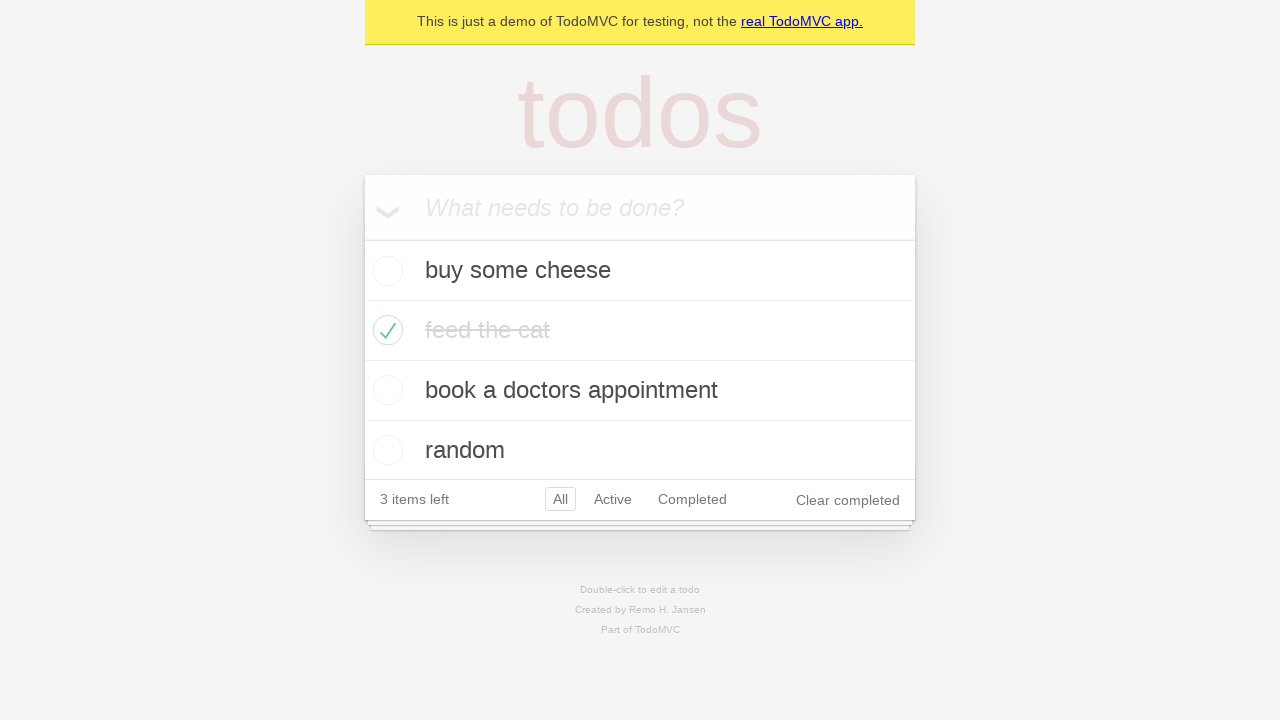

Clicked 'Active' filter link at (613, 499) on internal:role=link[name="Active"i]
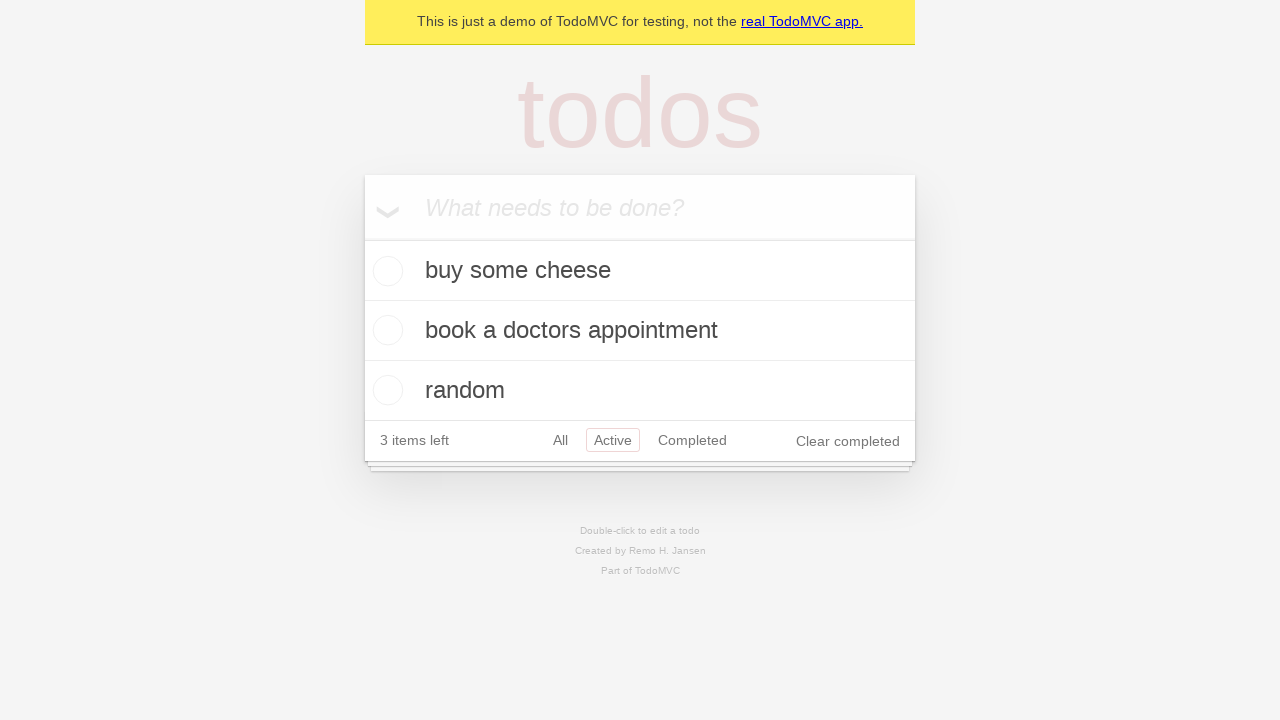

Clicked 'Completed' filter link at (692, 440) on internal:role=link[name="Completed"i]
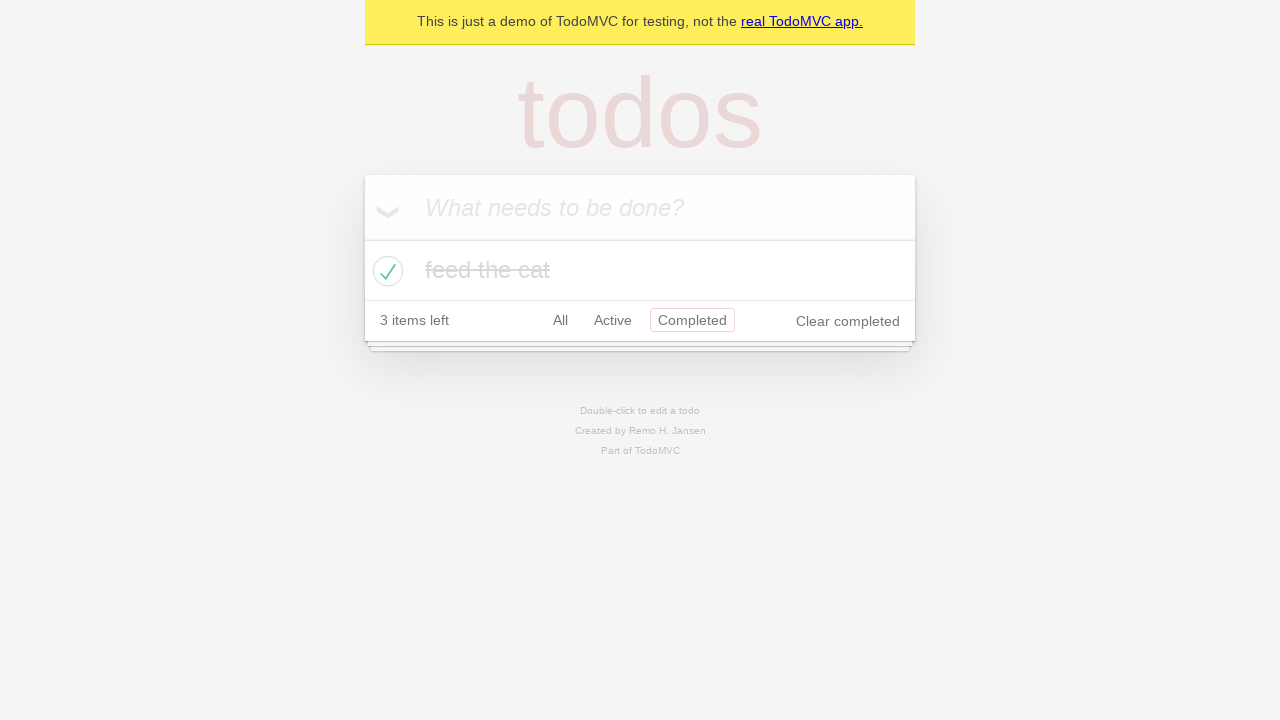

Navigated back to 'Active' filter view
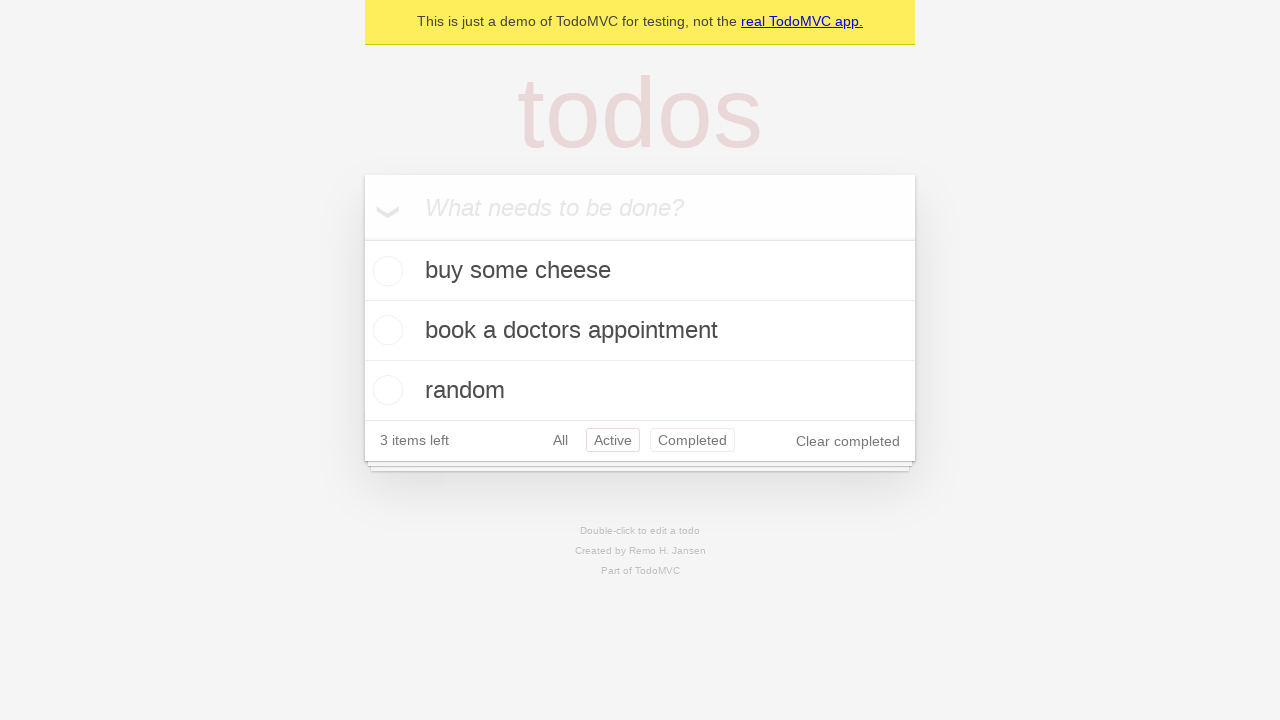

Navigated back to 'All' filter view
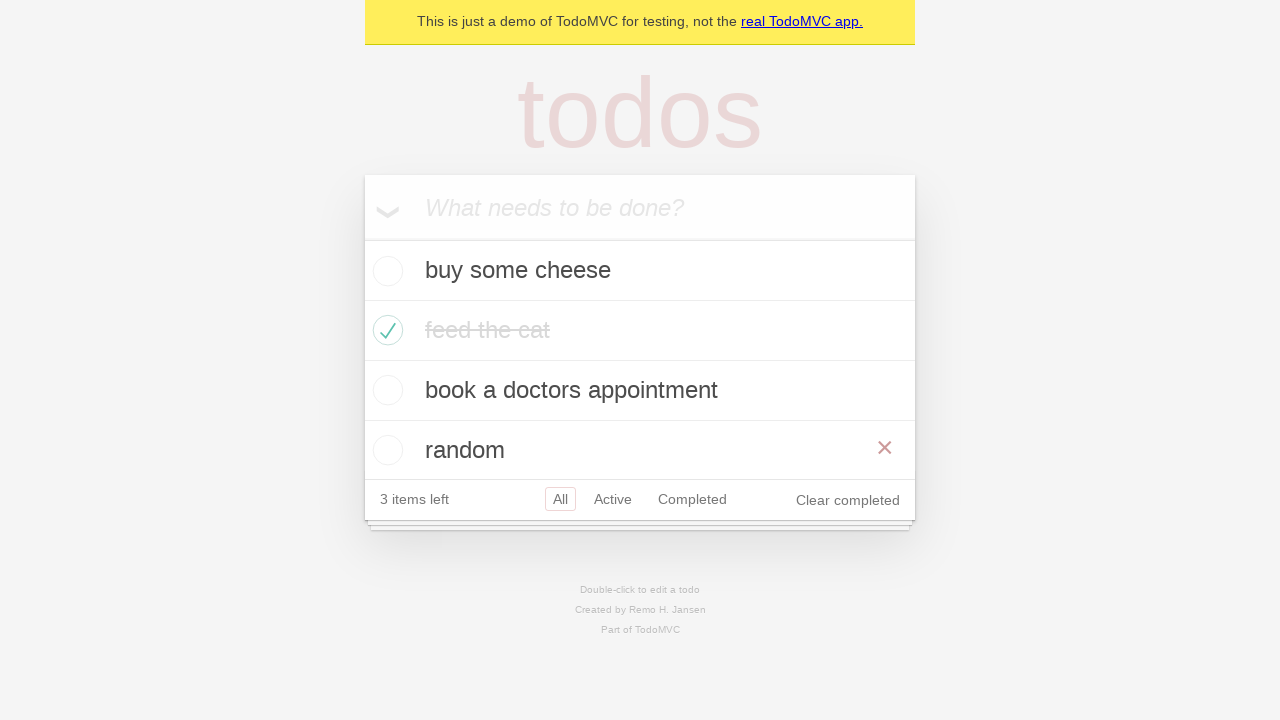

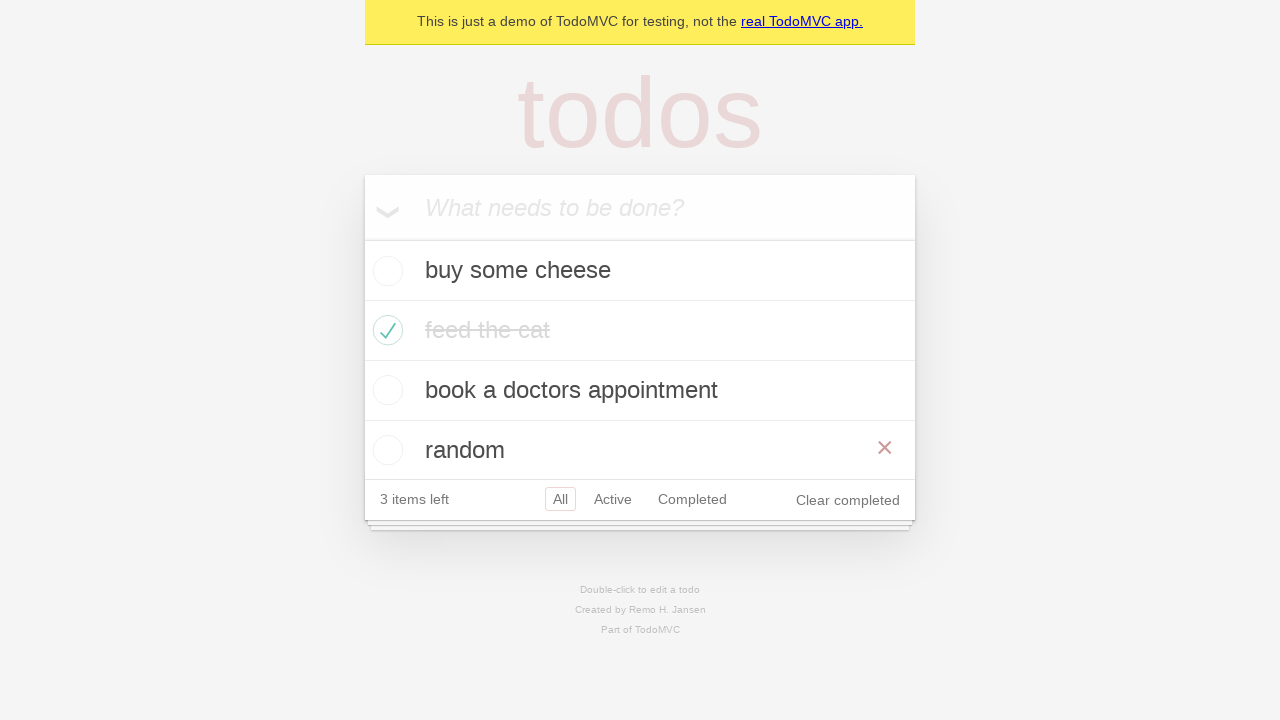